Tests the date picker functionality by entering a date value and pressing Enter to confirm the selection

Starting URL: https://formy-project.herokuapp.com/datepicker

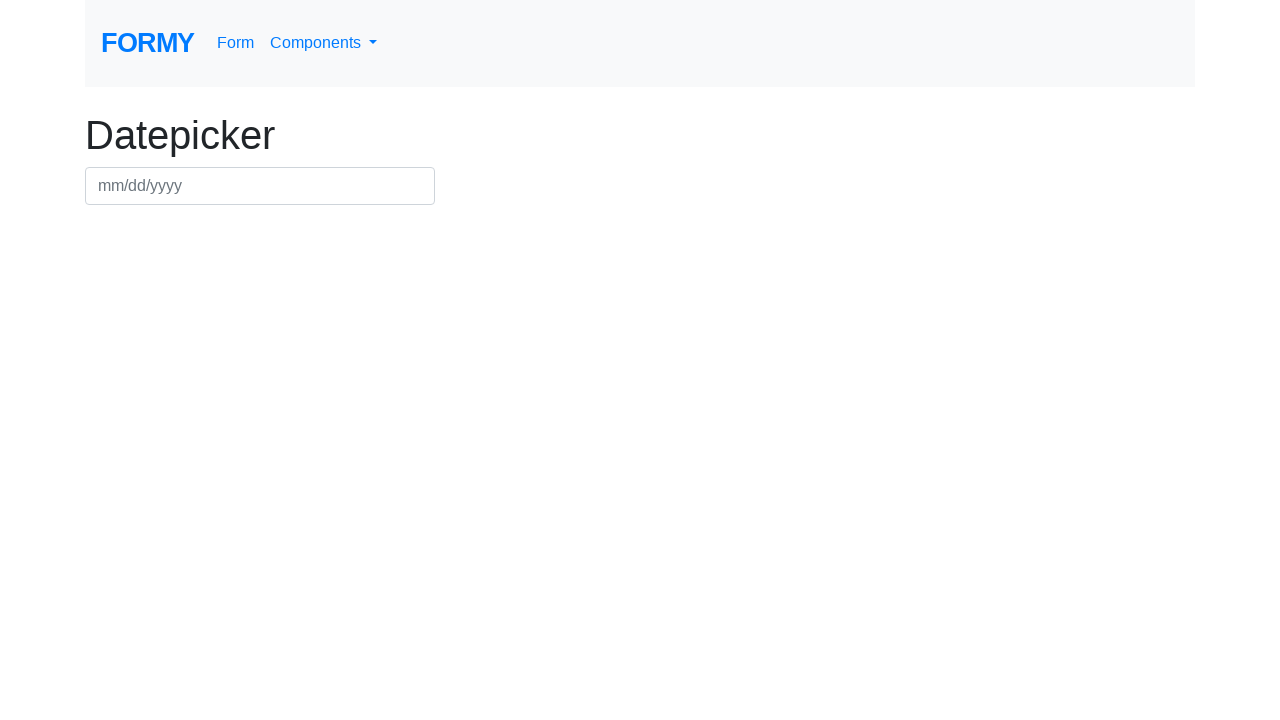

Filled date picker input with date '10/10/2020' on input#datepicker
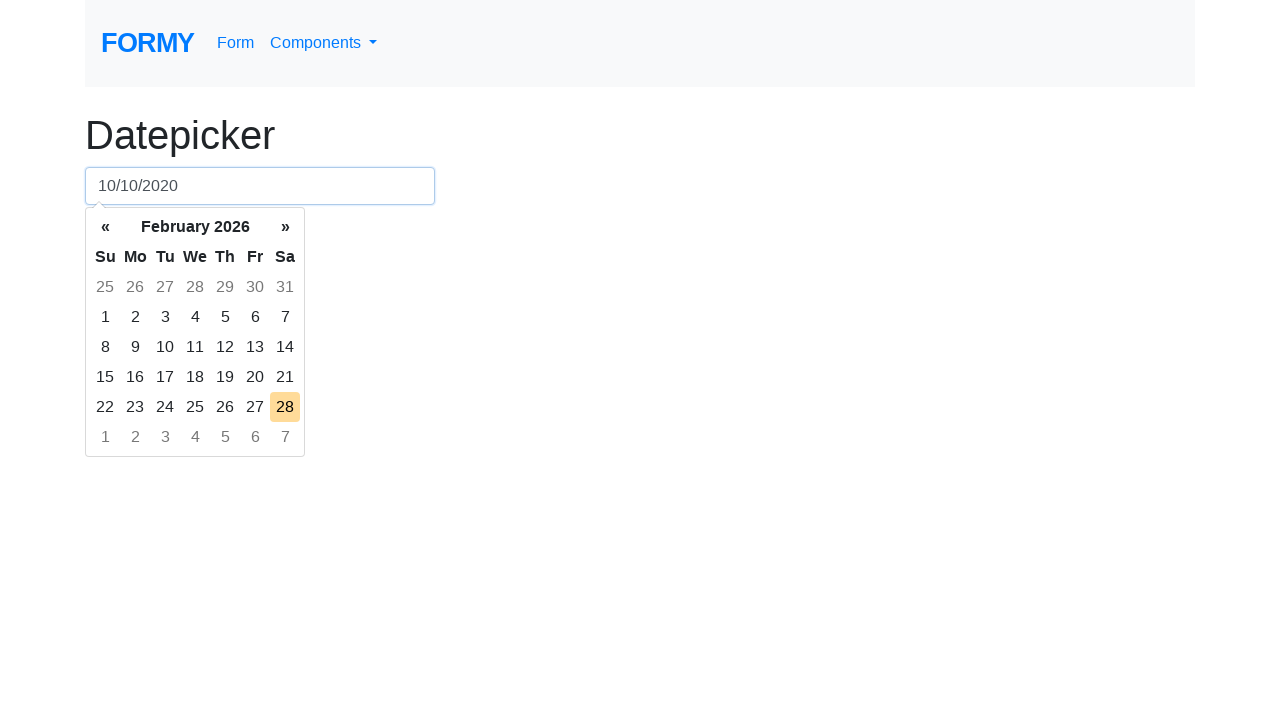

Pressed Enter to confirm date selection on input#datepicker
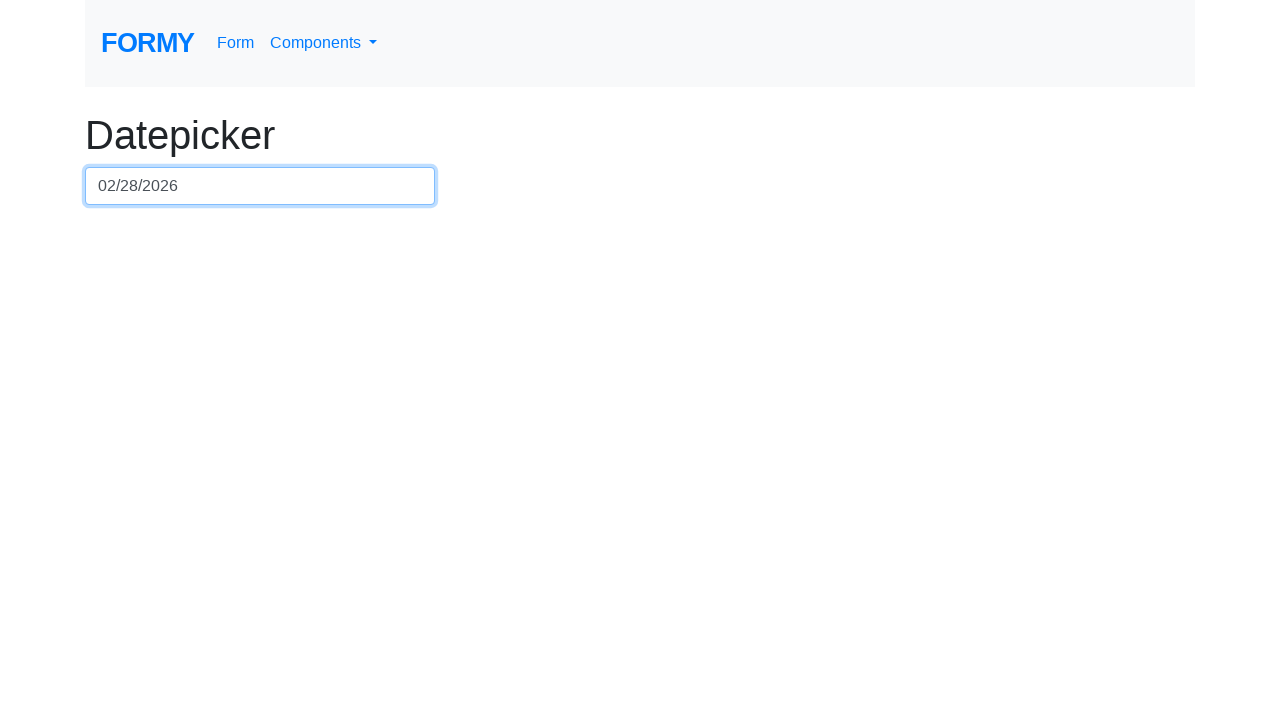

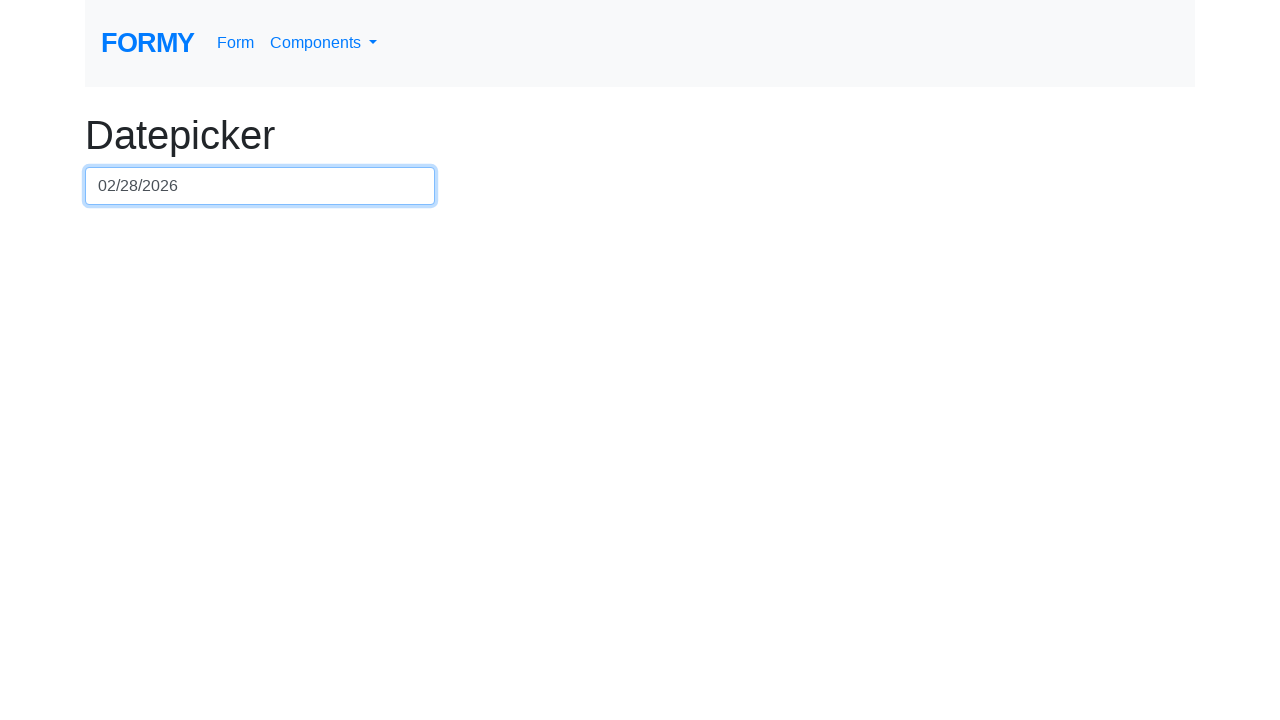